Tests the Redirect Link functionality by navigating to the redirector page, clicking the redirect link, and verifying all status code links are displayed on the status codes page.

Starting URL: https://the-internet.herokuapp.com/

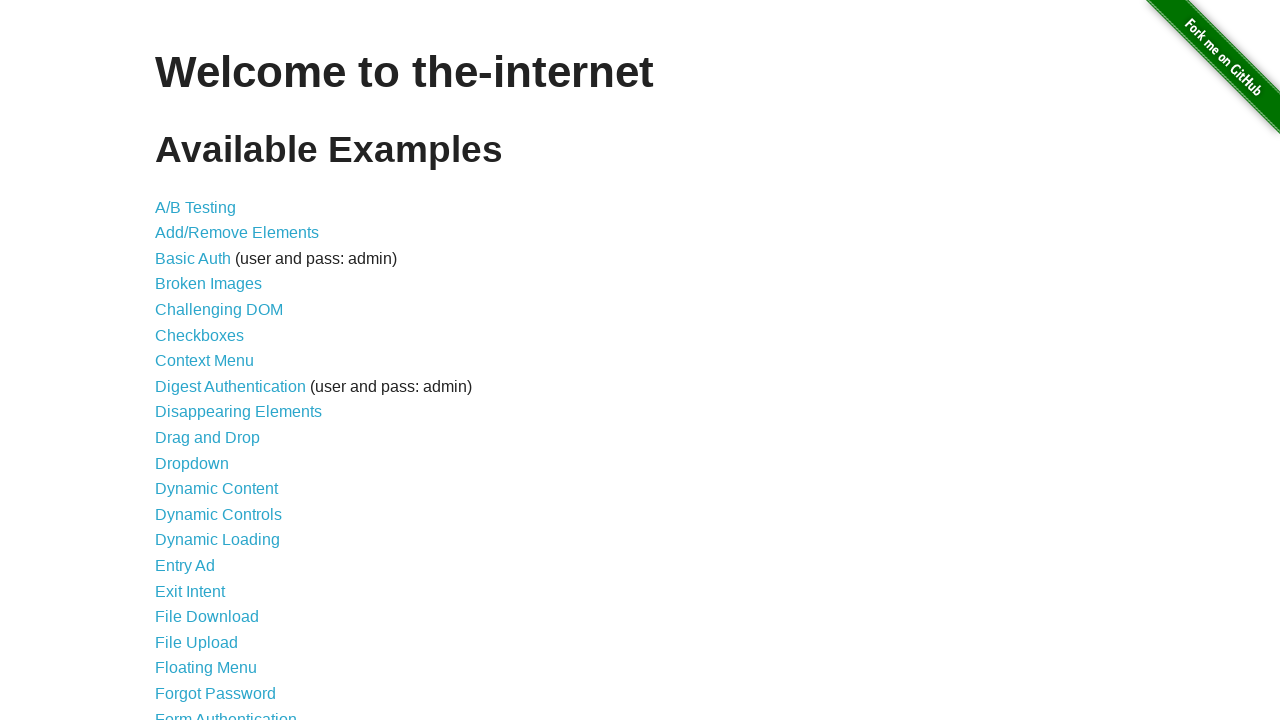

Clicked on Redirect Link at (202, 446) on xpath=//*[contains(text(),'Redirect Link')]
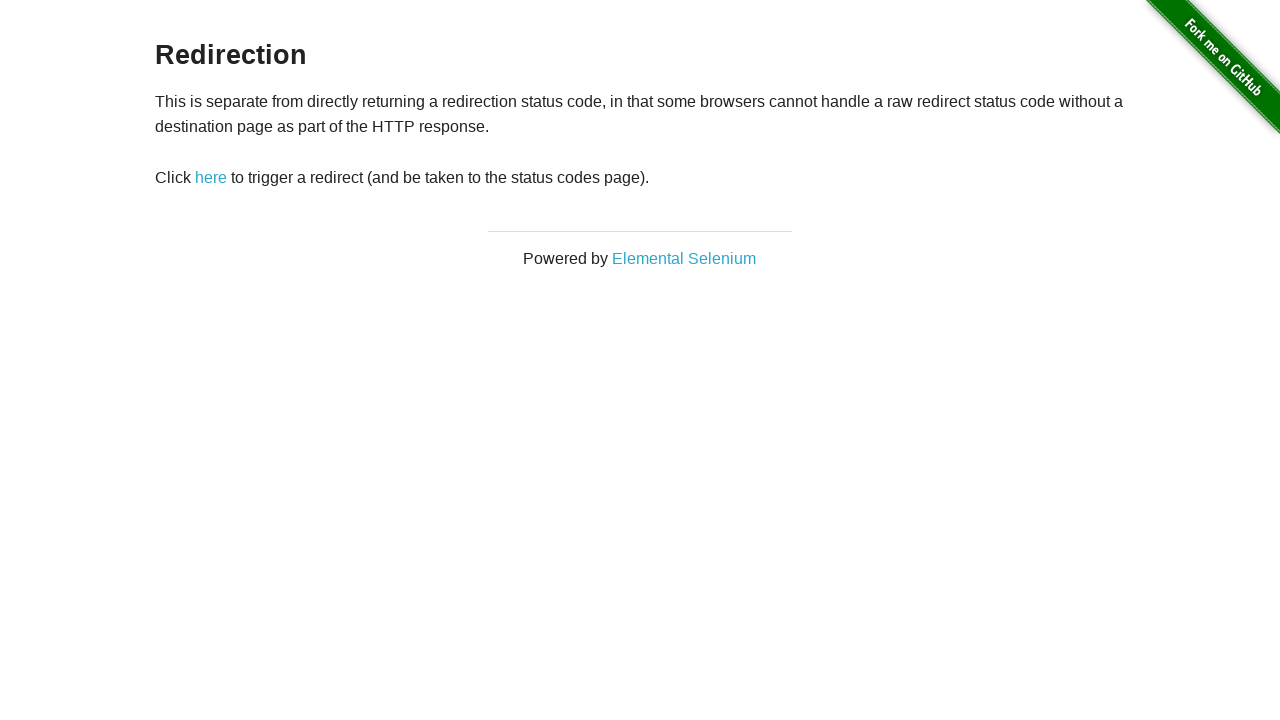

Navigated to redirector page
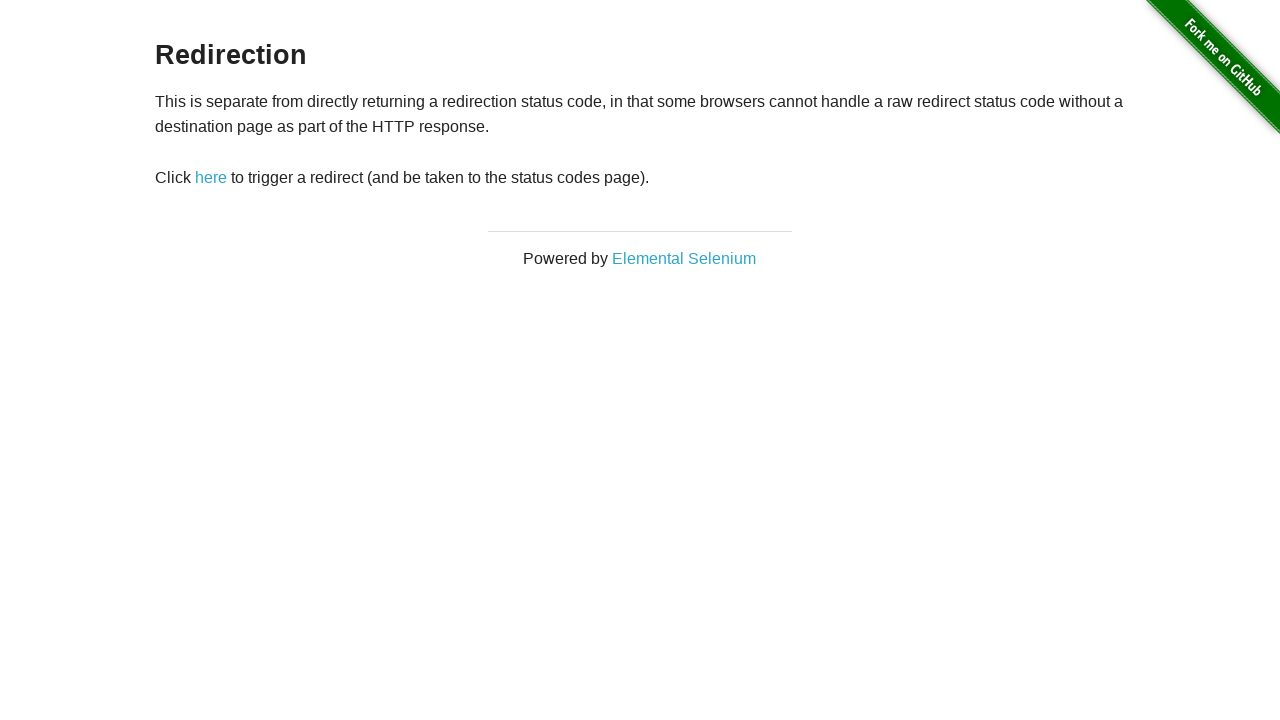

Redirector page title loaded
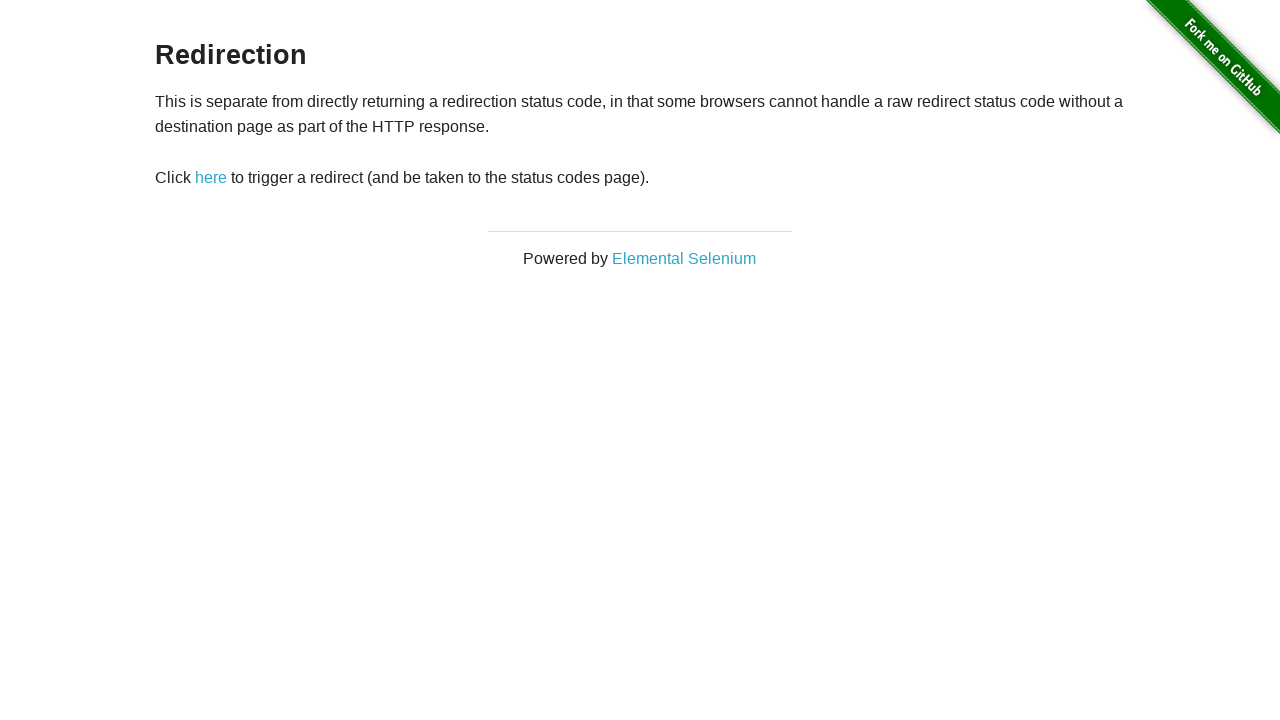

Clicked the redirect link at (211, 178) on #redirect
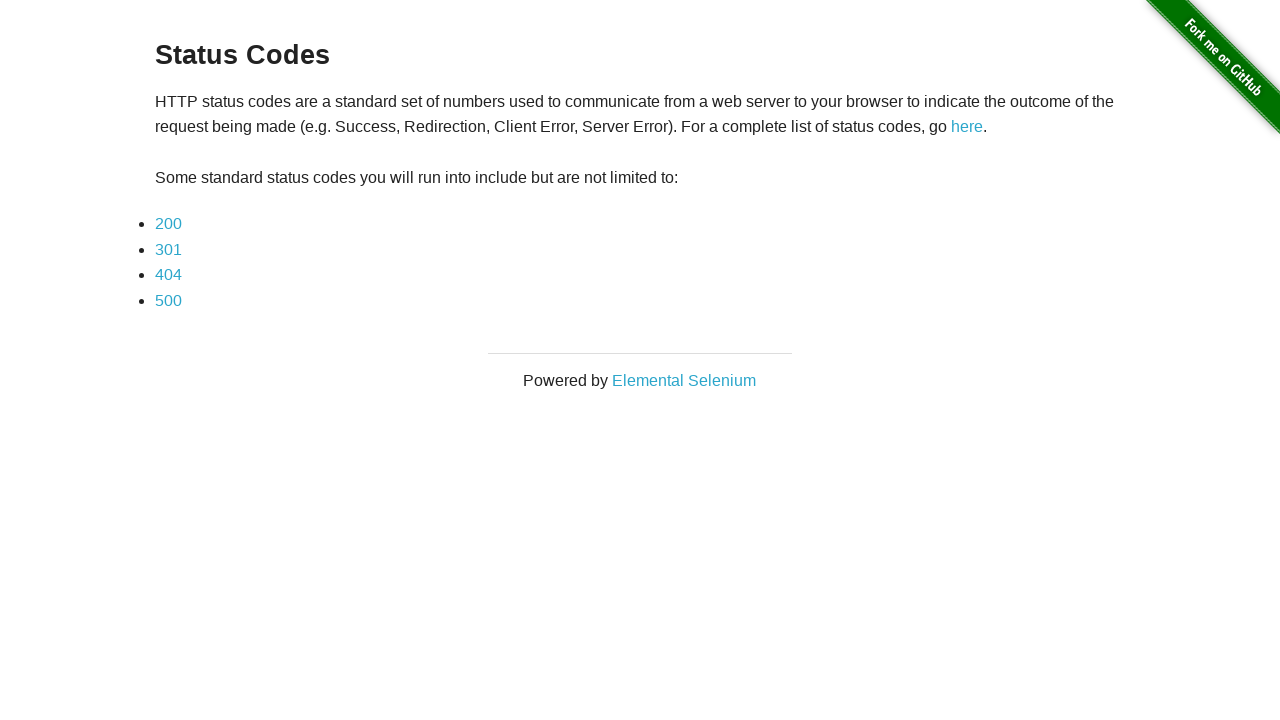

Navigated to status codes page
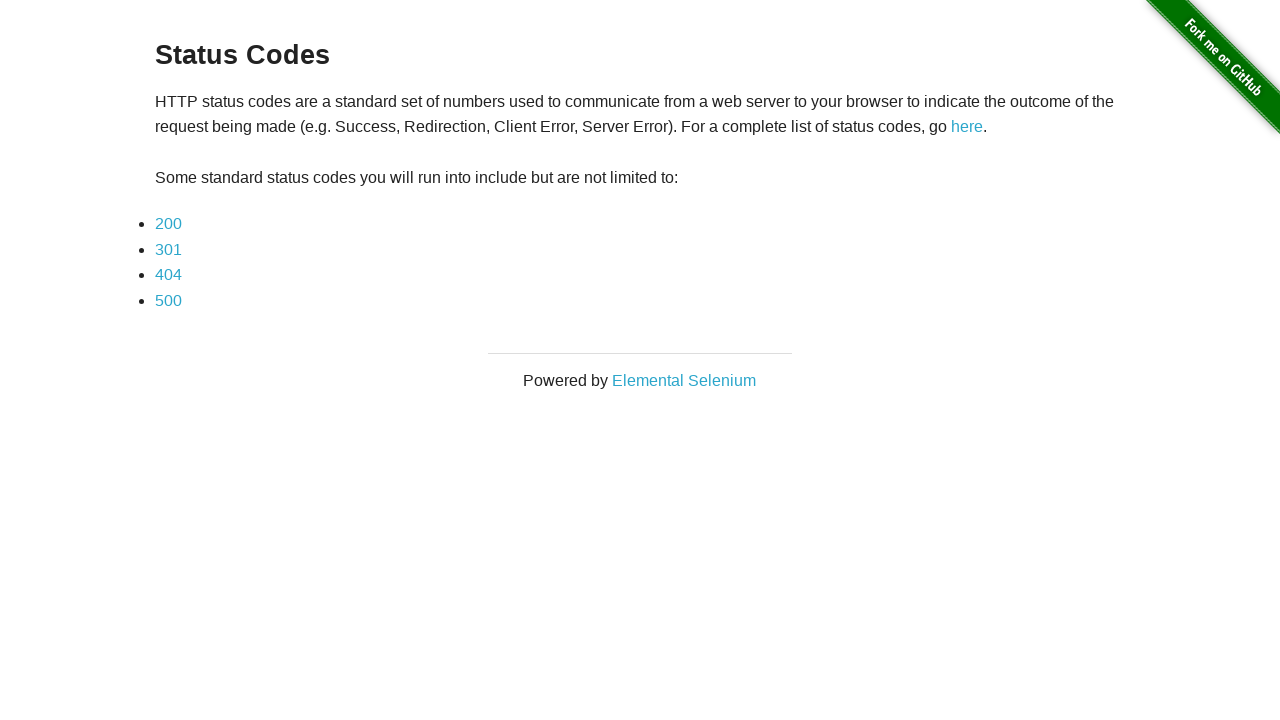

Status codes page title loaded
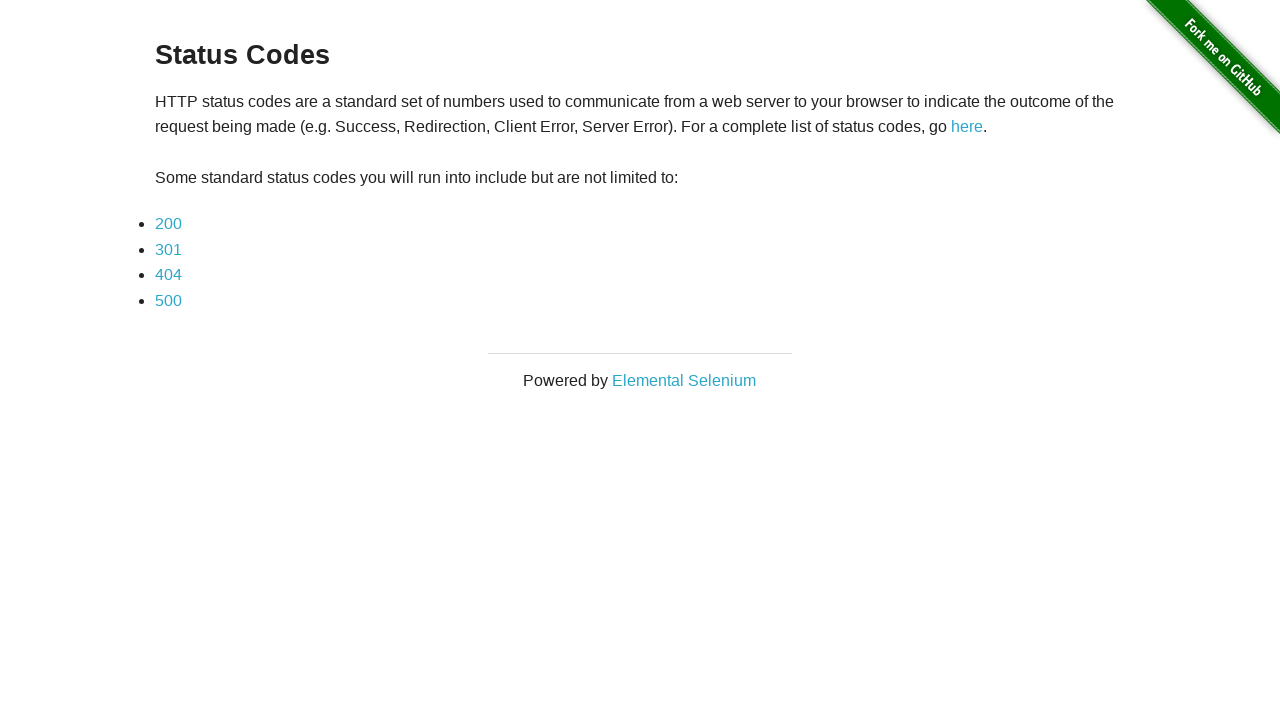

First status code link is displayed
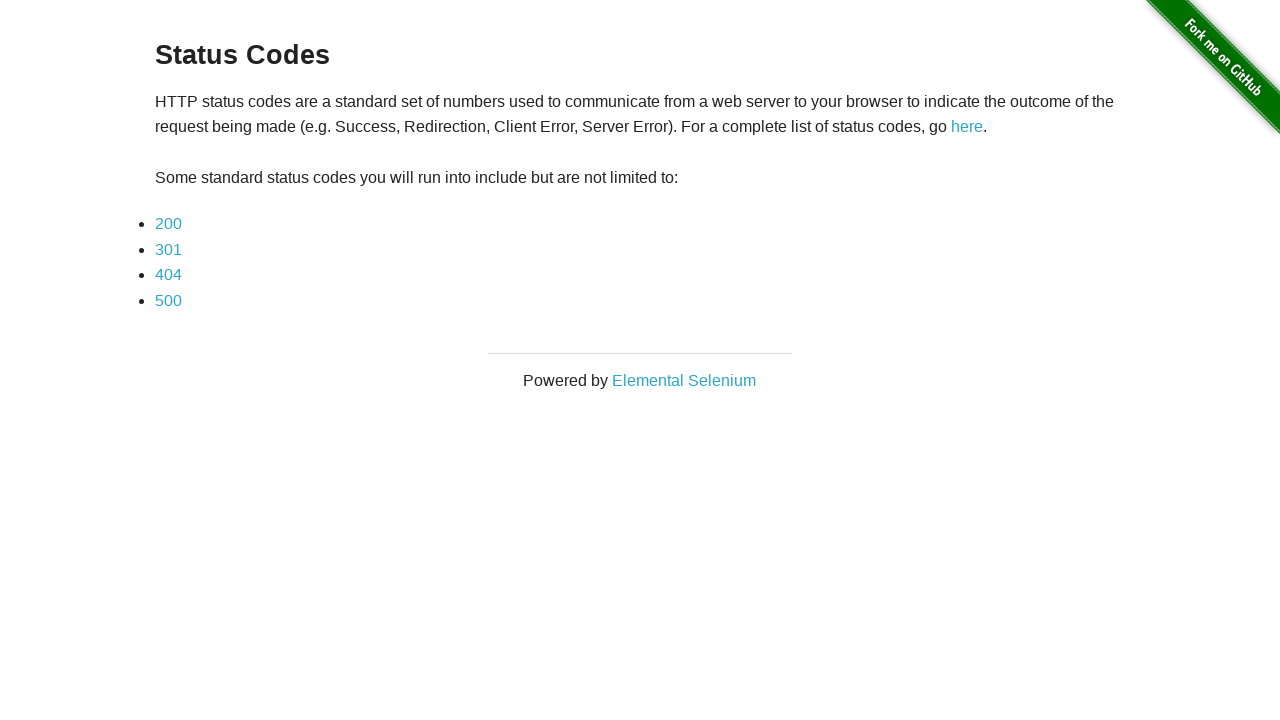

Second status code link is displayed
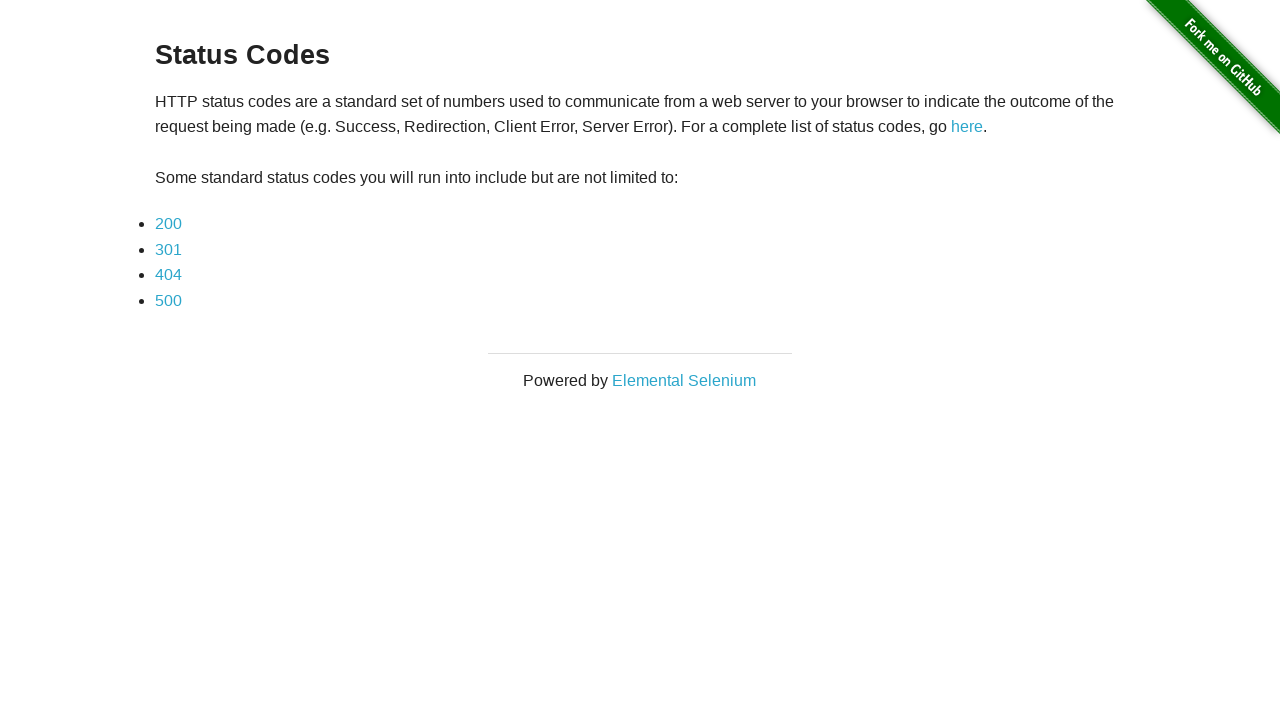

Third status code link is displayed
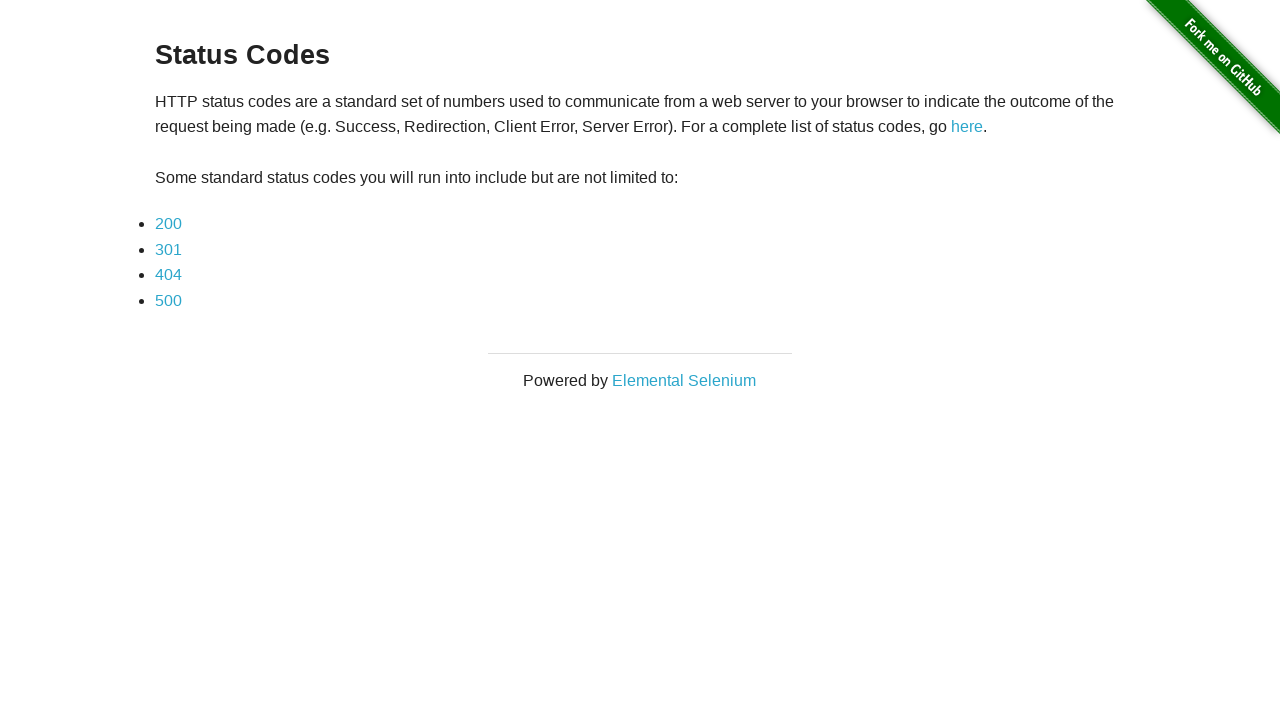

Fourth status code link is displayed
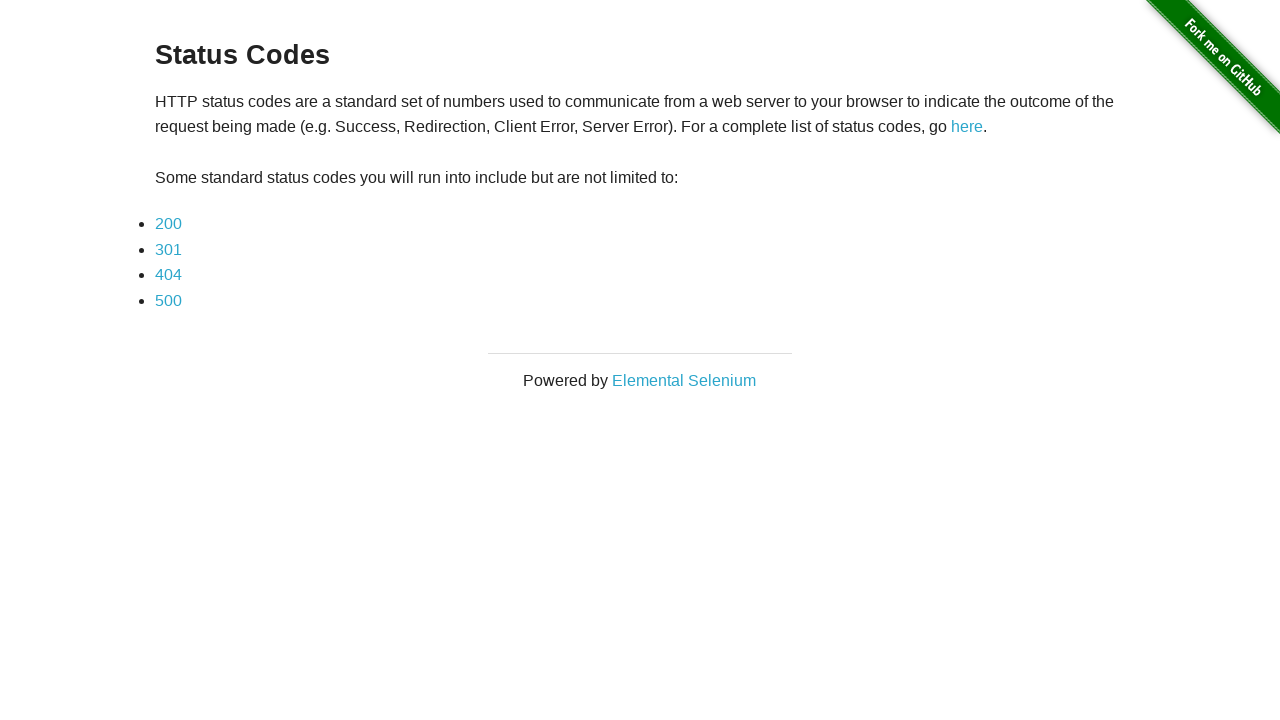

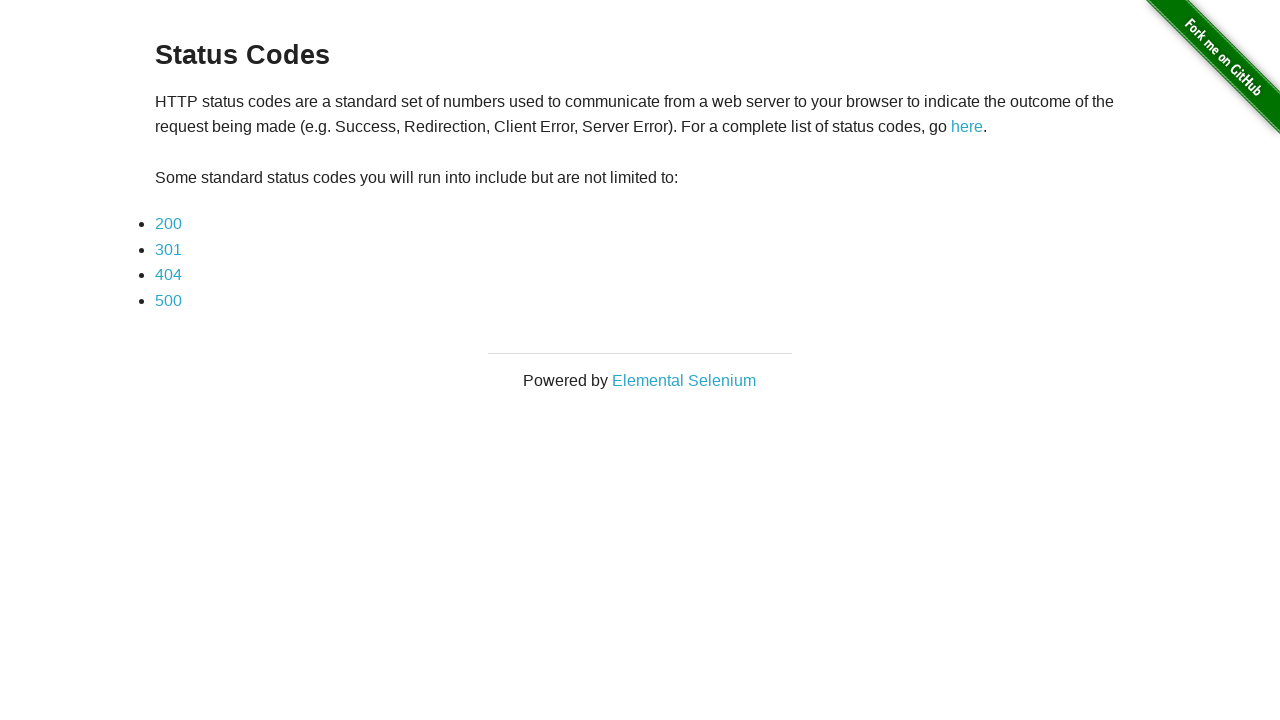